Tests the search functionality for gifts and leisure items on Steimatzky bookstore website

Starting URL: https://www.steimatzky.co.il/

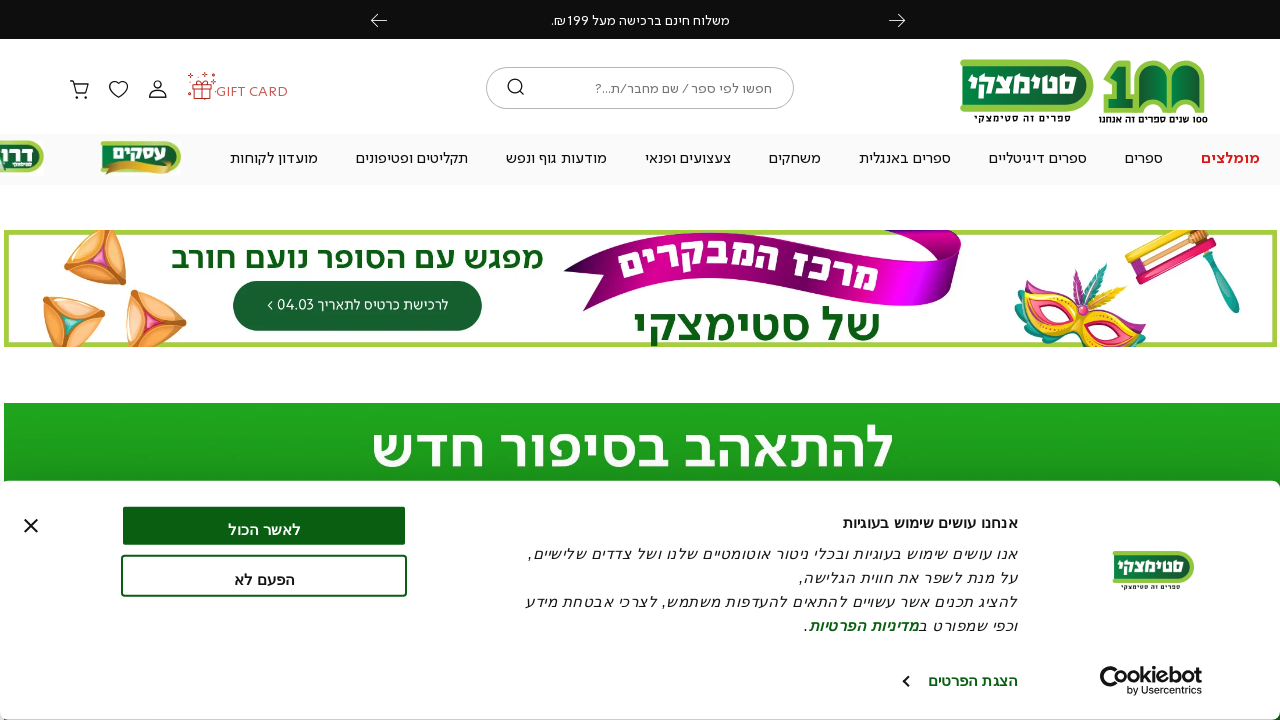

Filled search field with 'מתנה' (gift in Hebrew) on input[name='q'], input[type='search'], #search
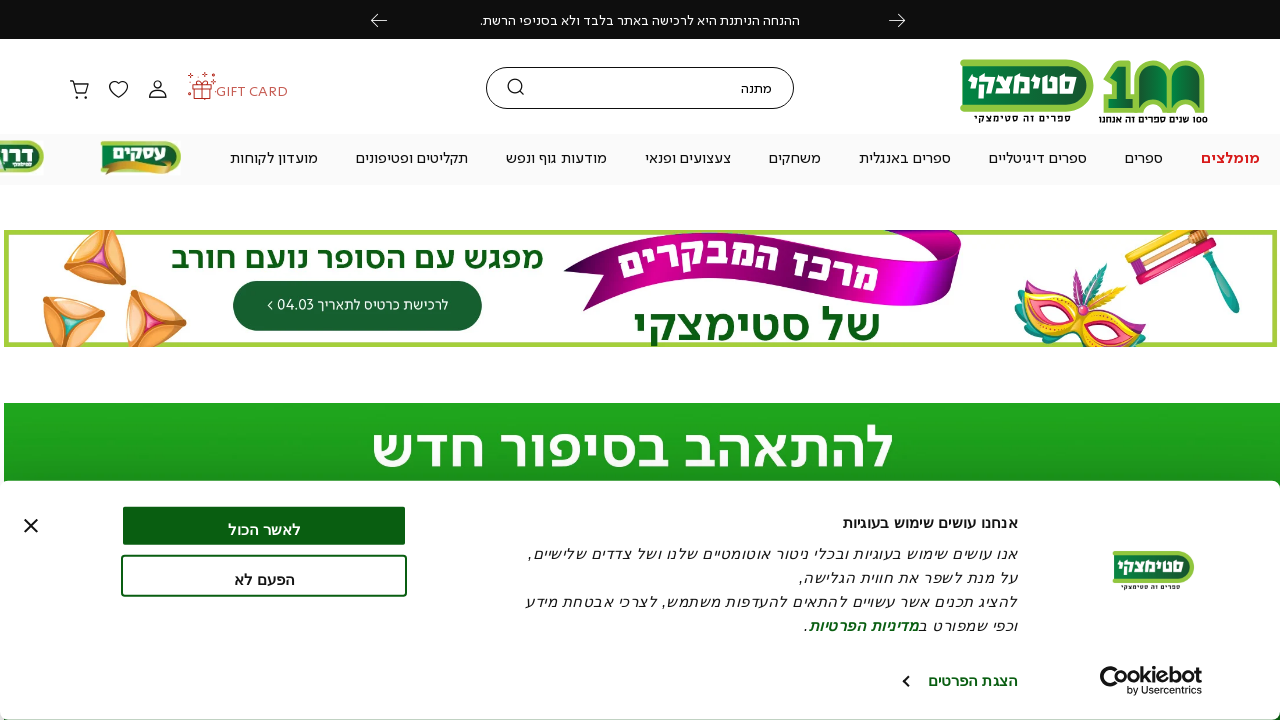

Clicked search submit button at (515, 88) on button[type='submit'], input[type='submit'], .search-button
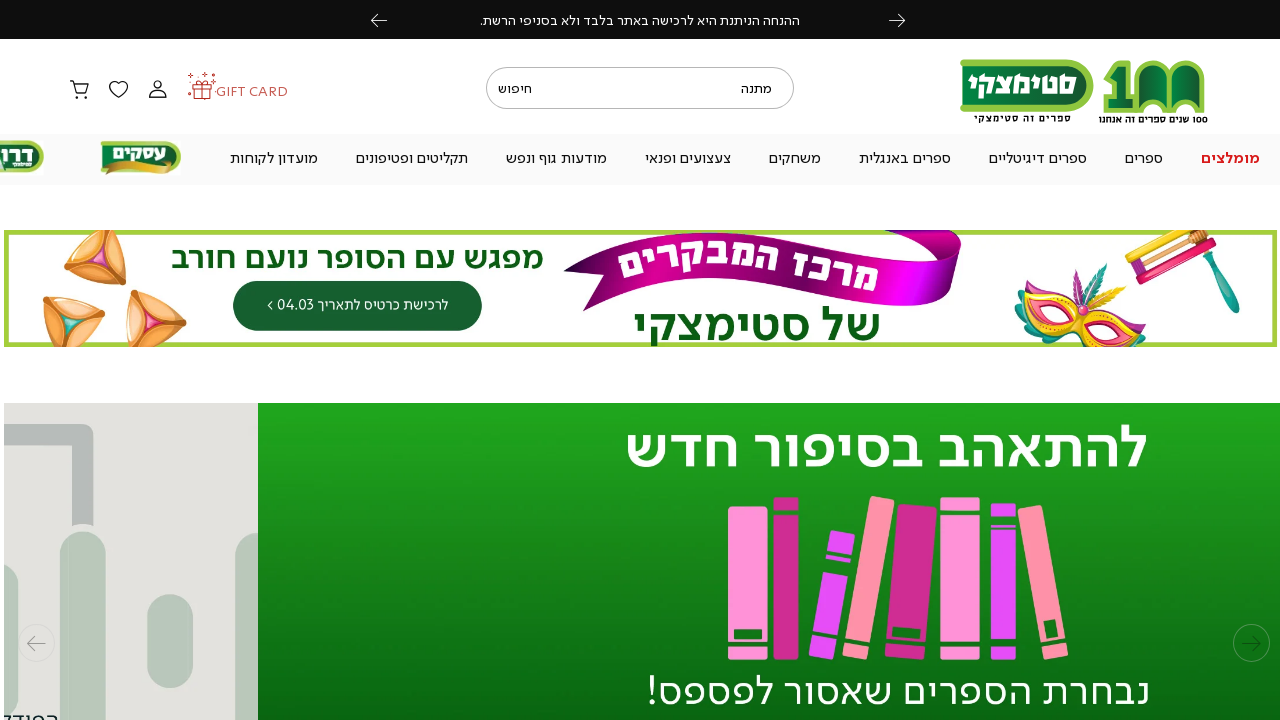

Waited for search results page to load (networkidle)
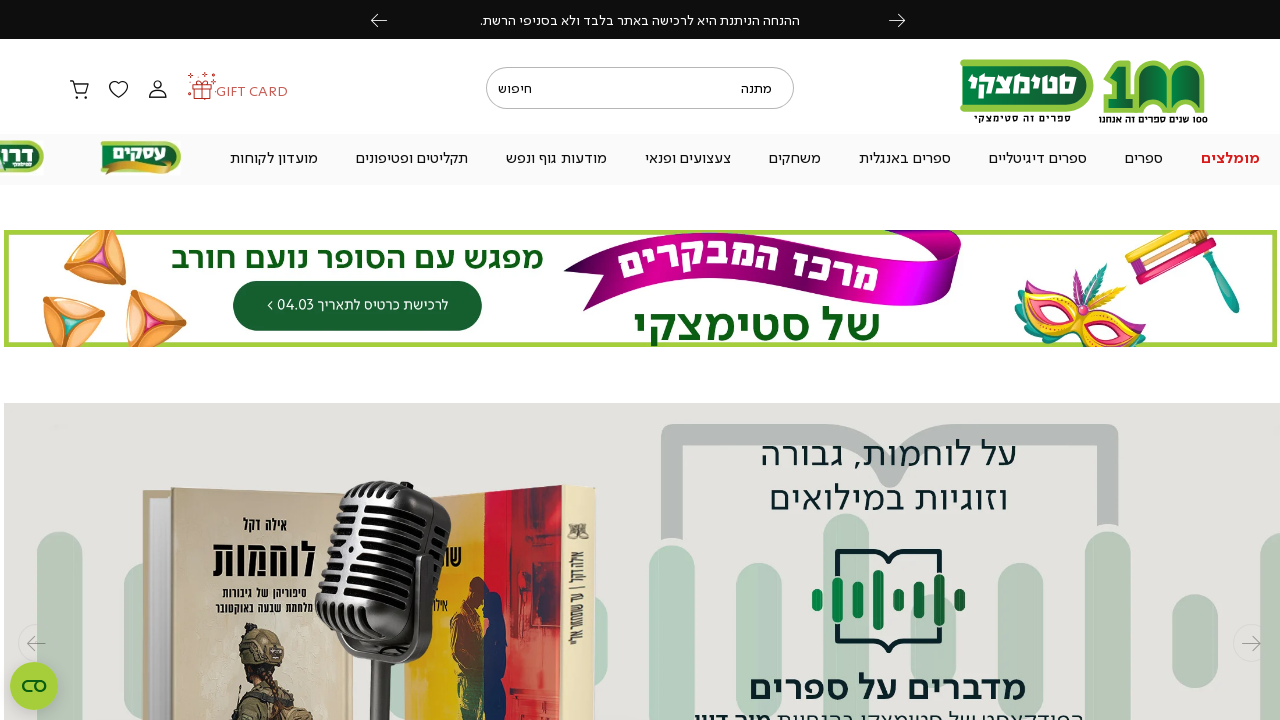

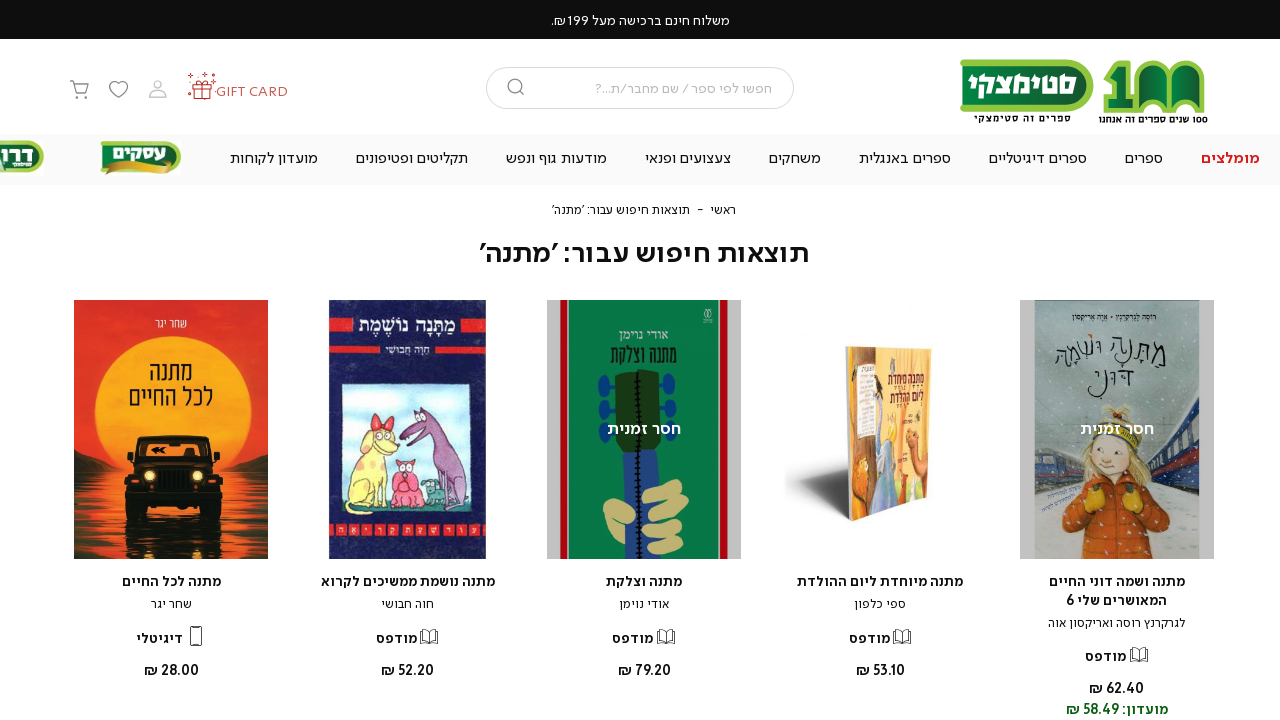